Tests the age form by entering name and age values and submitting to see the resulting message

Starting URL: https://kristinek.github.io/site/examples/age

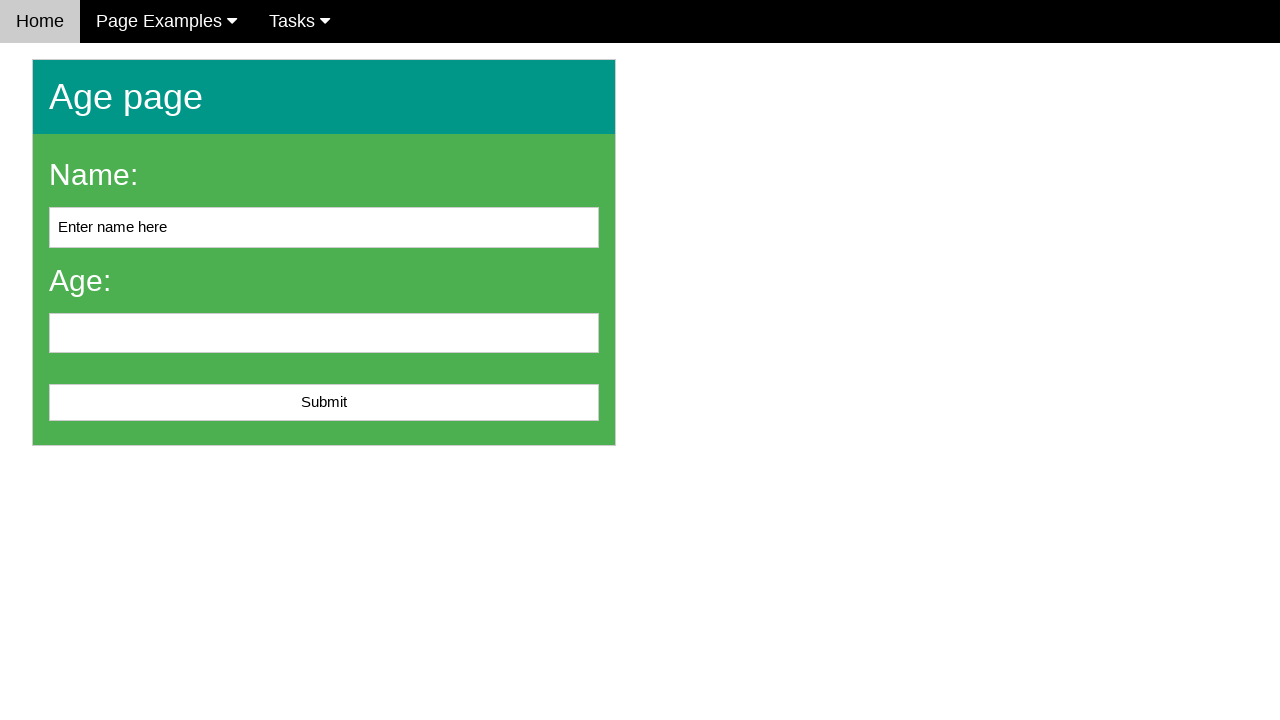

Cleared name input field on #name
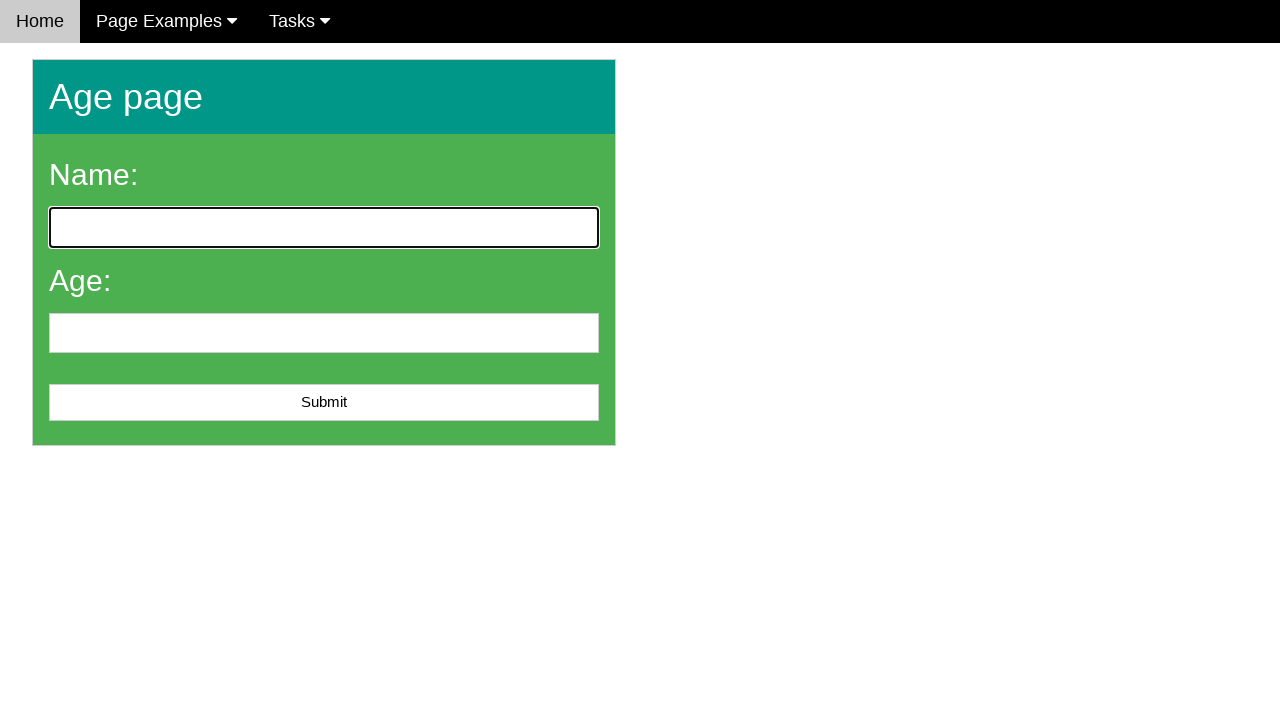

Entered 'John Smith' in name field on #name
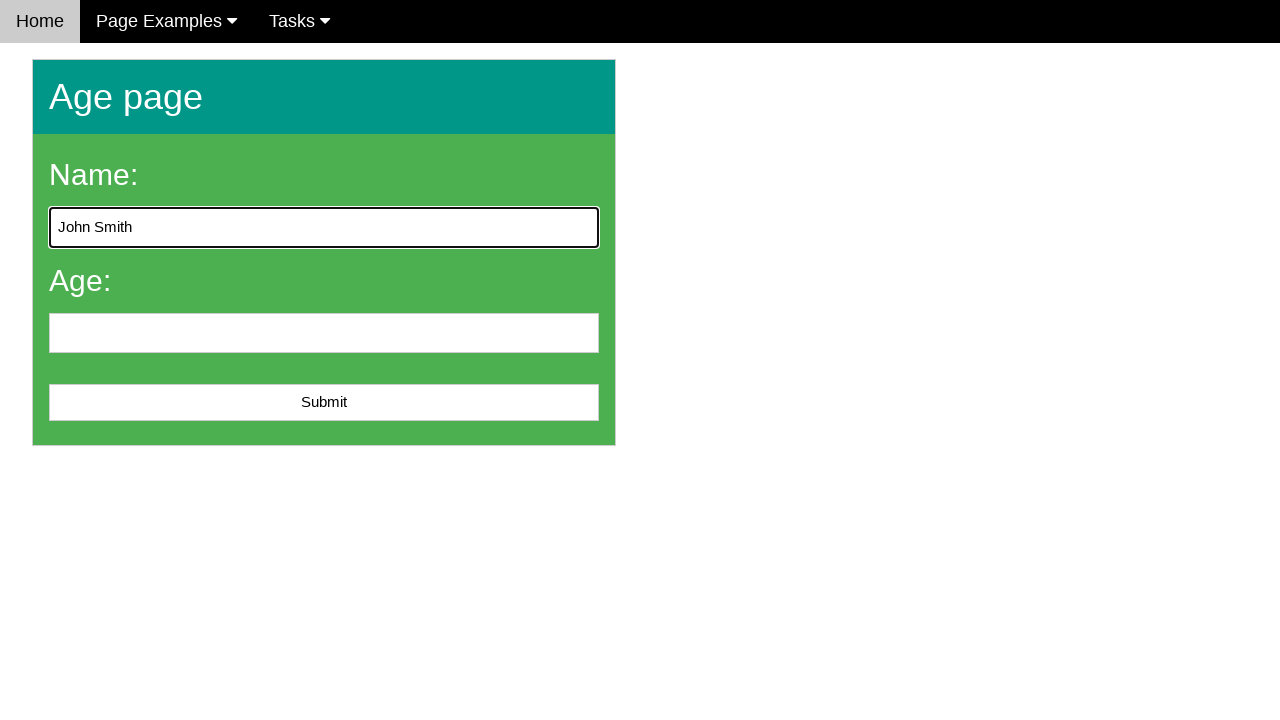

Entered '25' in age field on #age
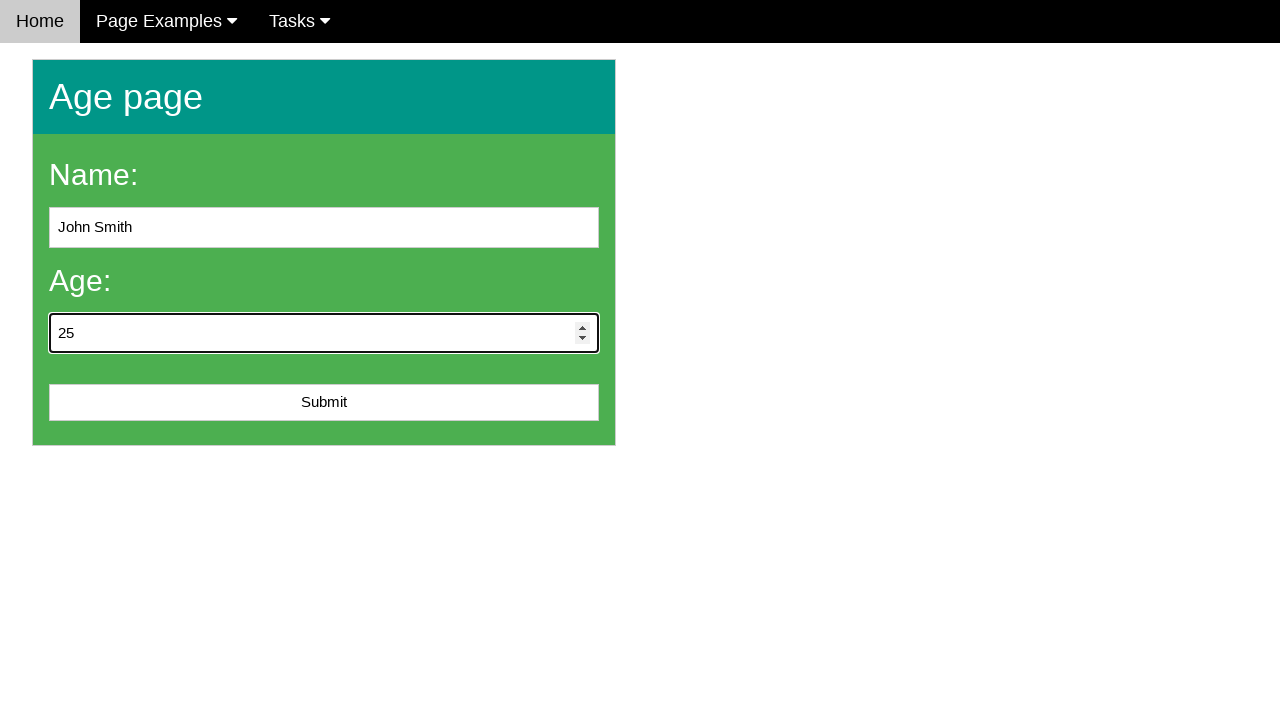

Clicked submit button to submit age form at (324, 403) on #submit
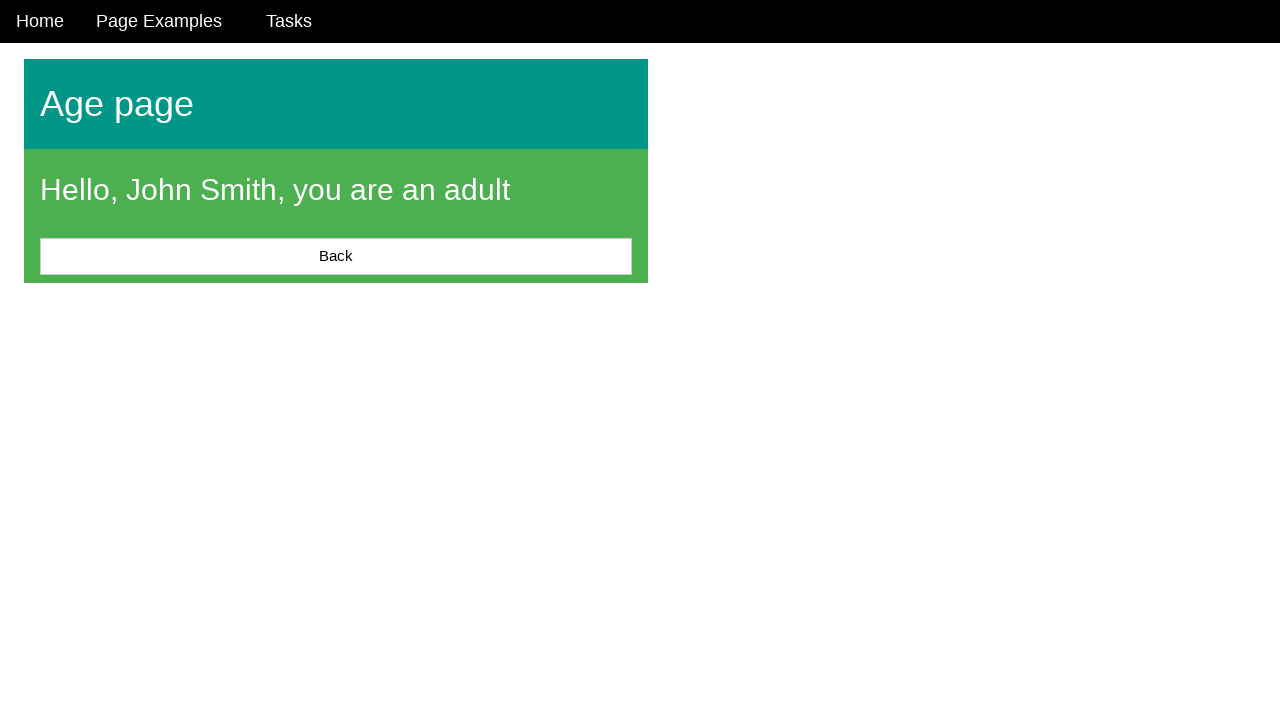

Age form submission message appeared
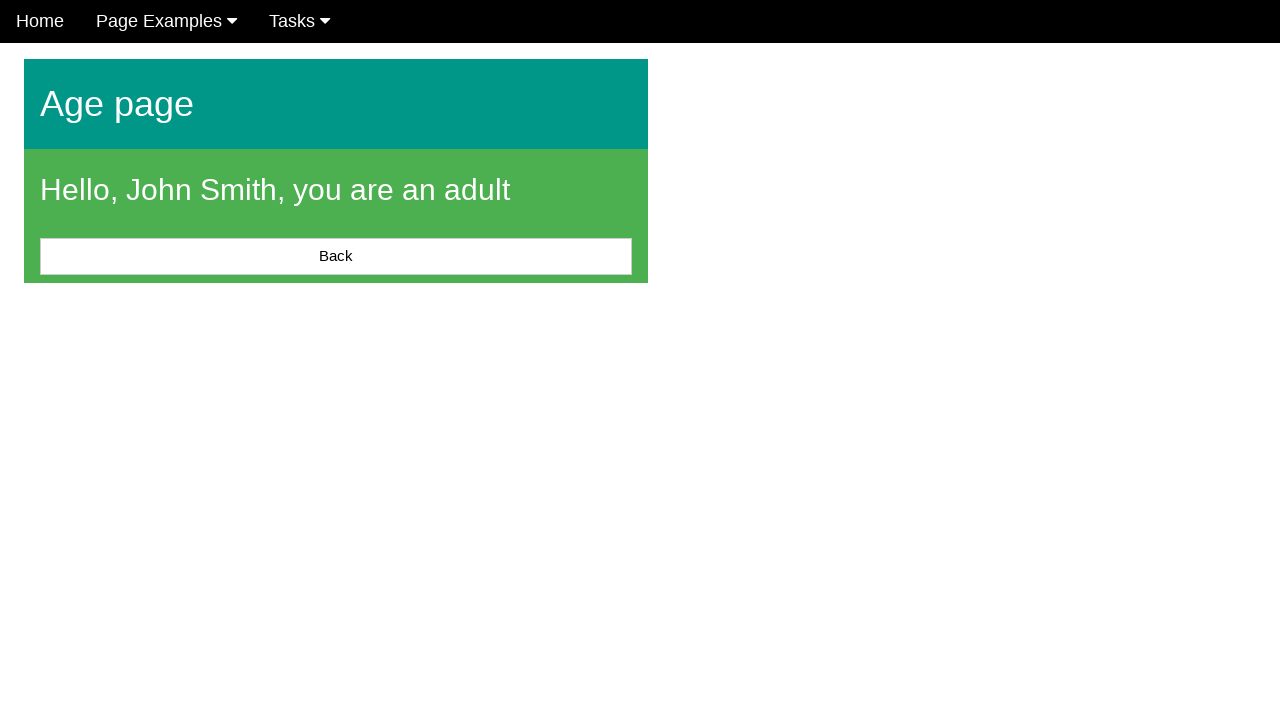

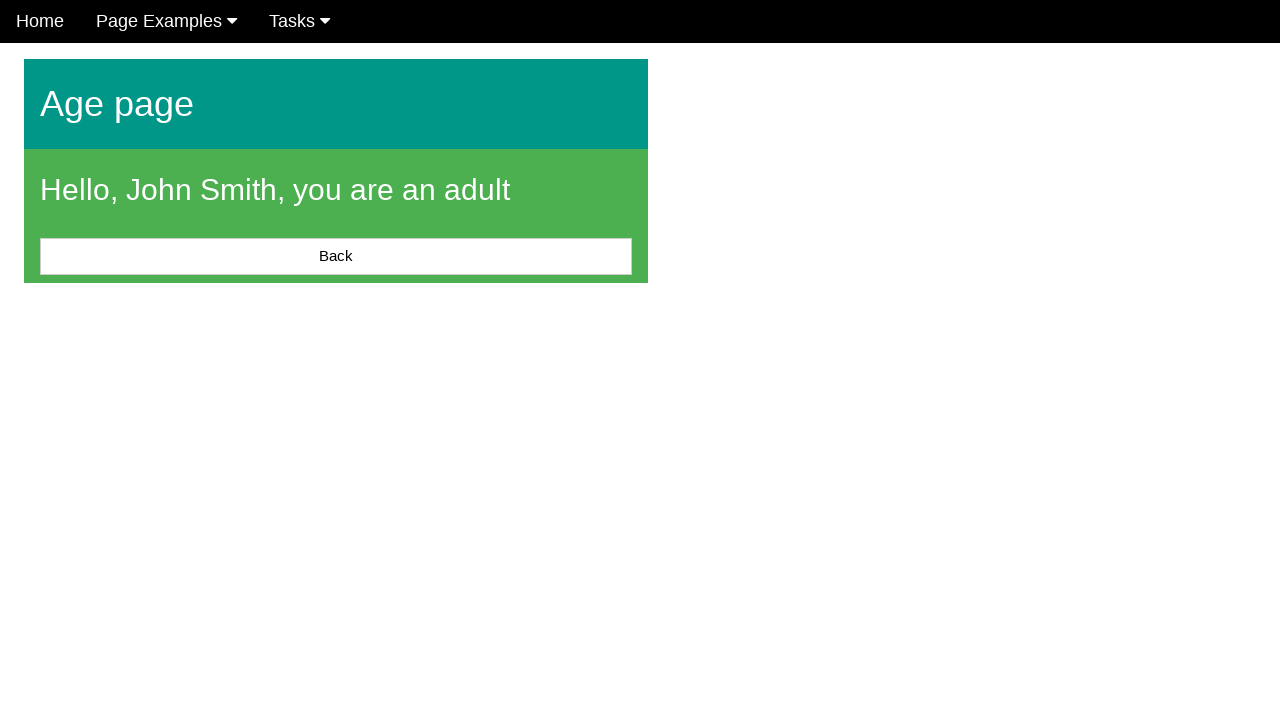